Tests window handling by clicking a link that opens in a new window, switching to the new window, and verifying the page title is "Elemental Selenium"

Starting URL: https://the-internet.herokuapp.com/iframe

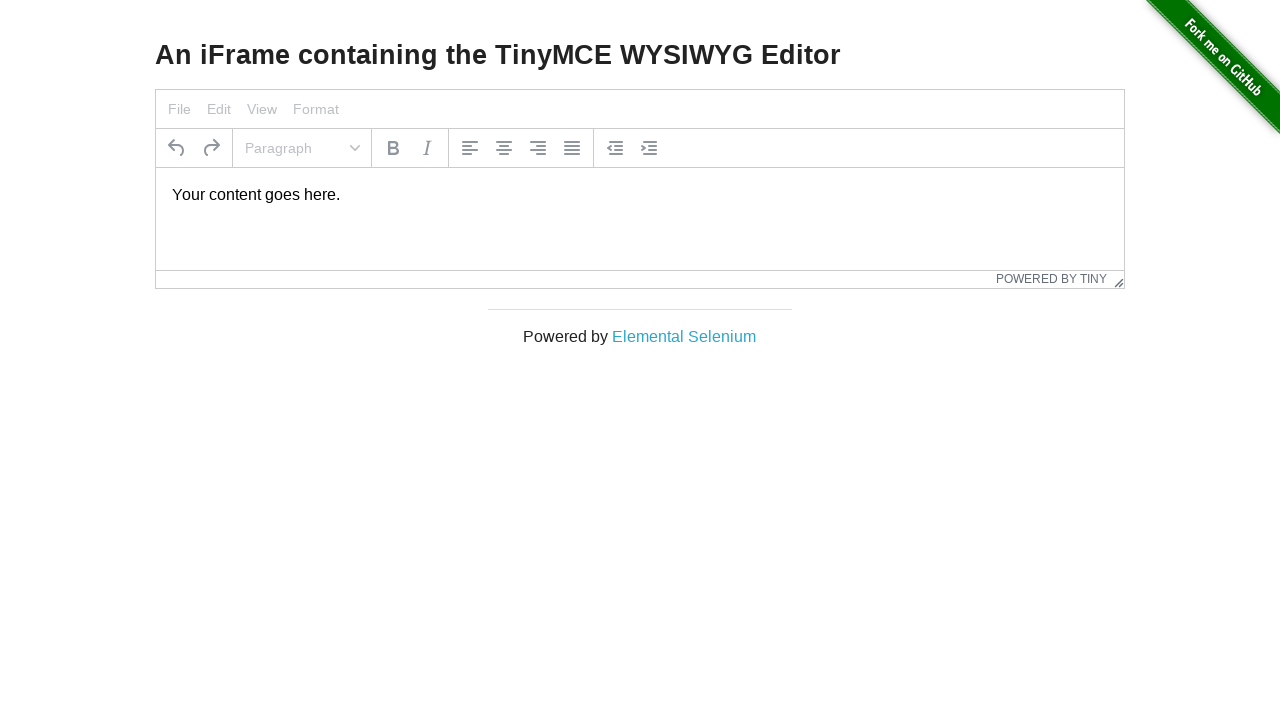

Clicked 'Elemental Selenium' link that opens in a new window at (684, 336) on text=Elemental Selenium
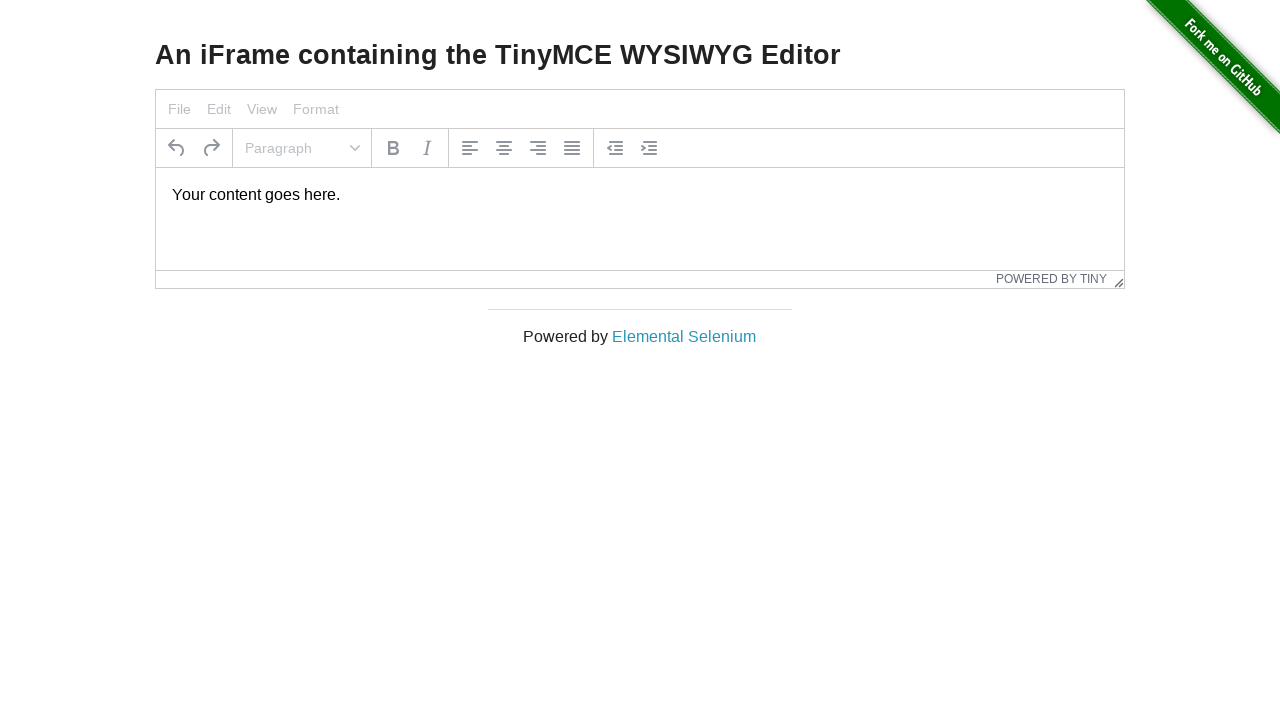

Captured new window/page context
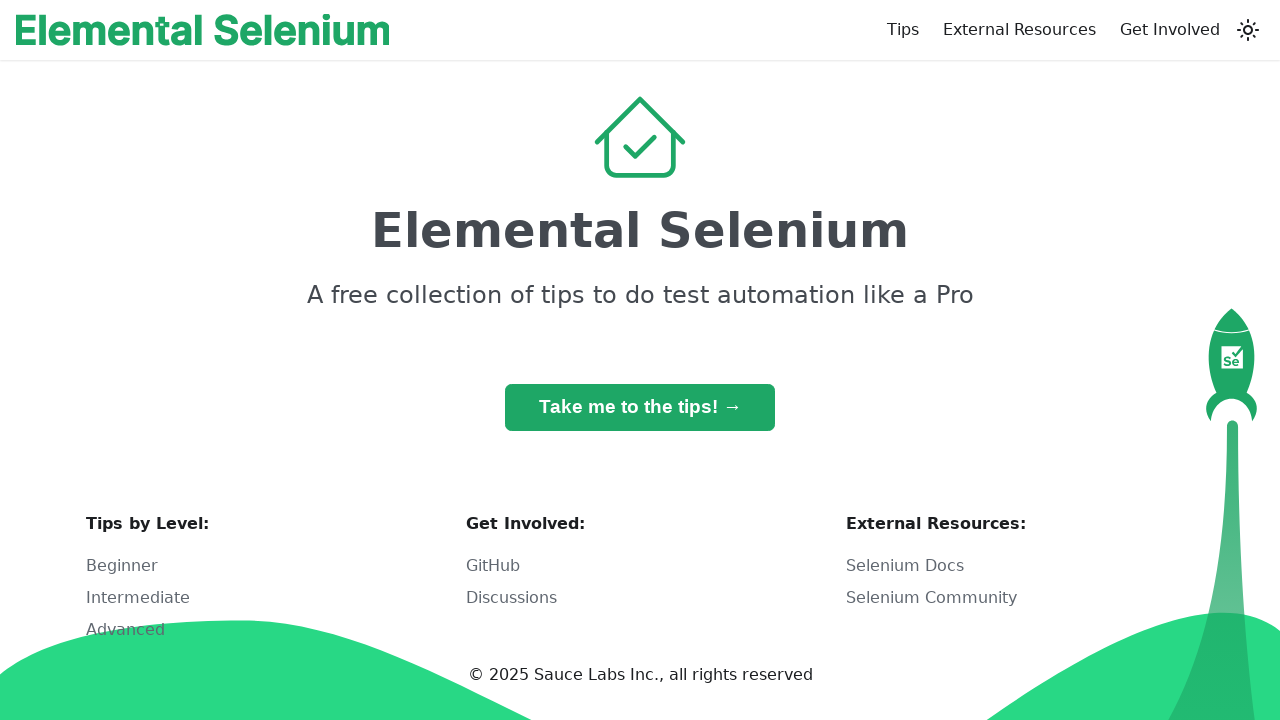

New page finished loading
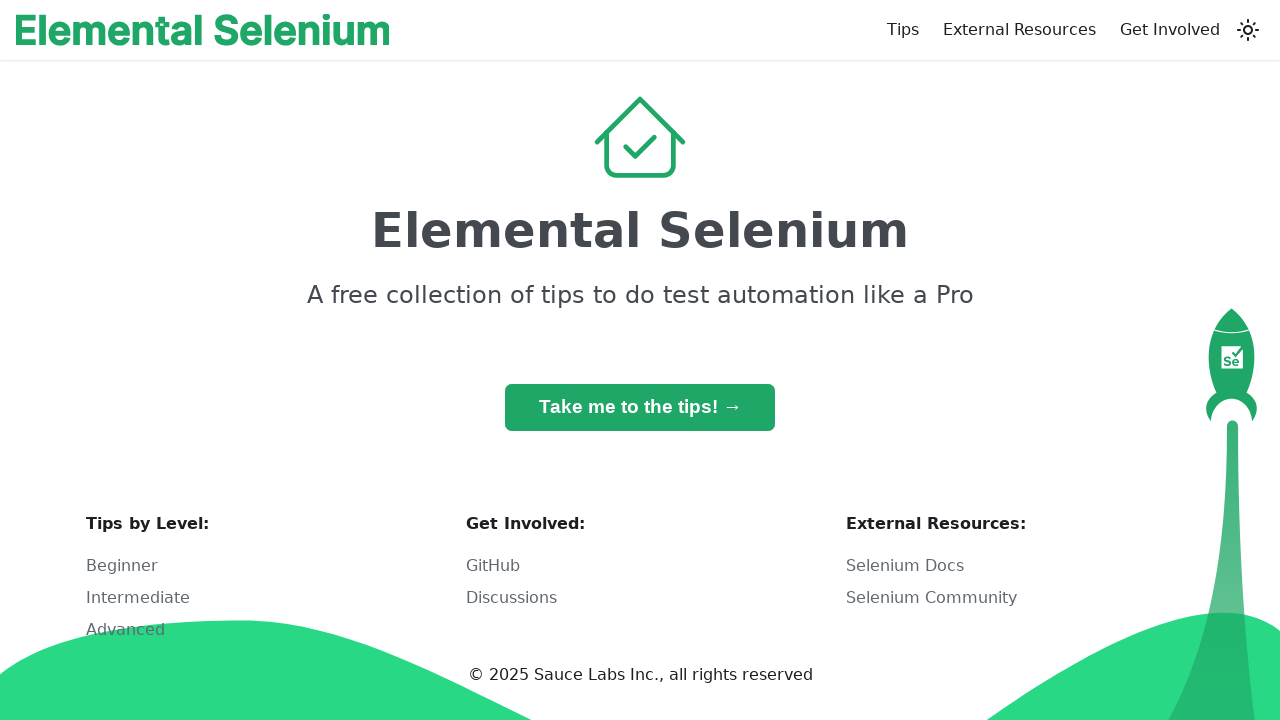

Verified h1 heading element is visible
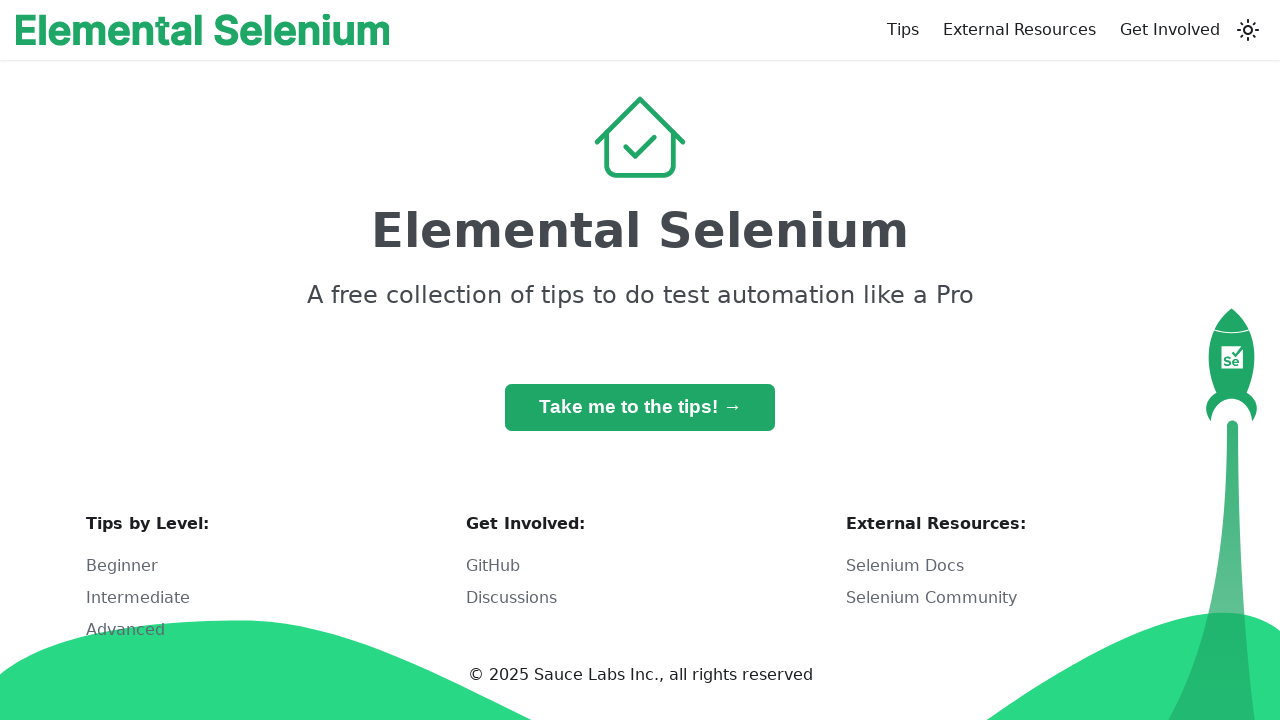

Verified heading text is 'Elemental Selenium'
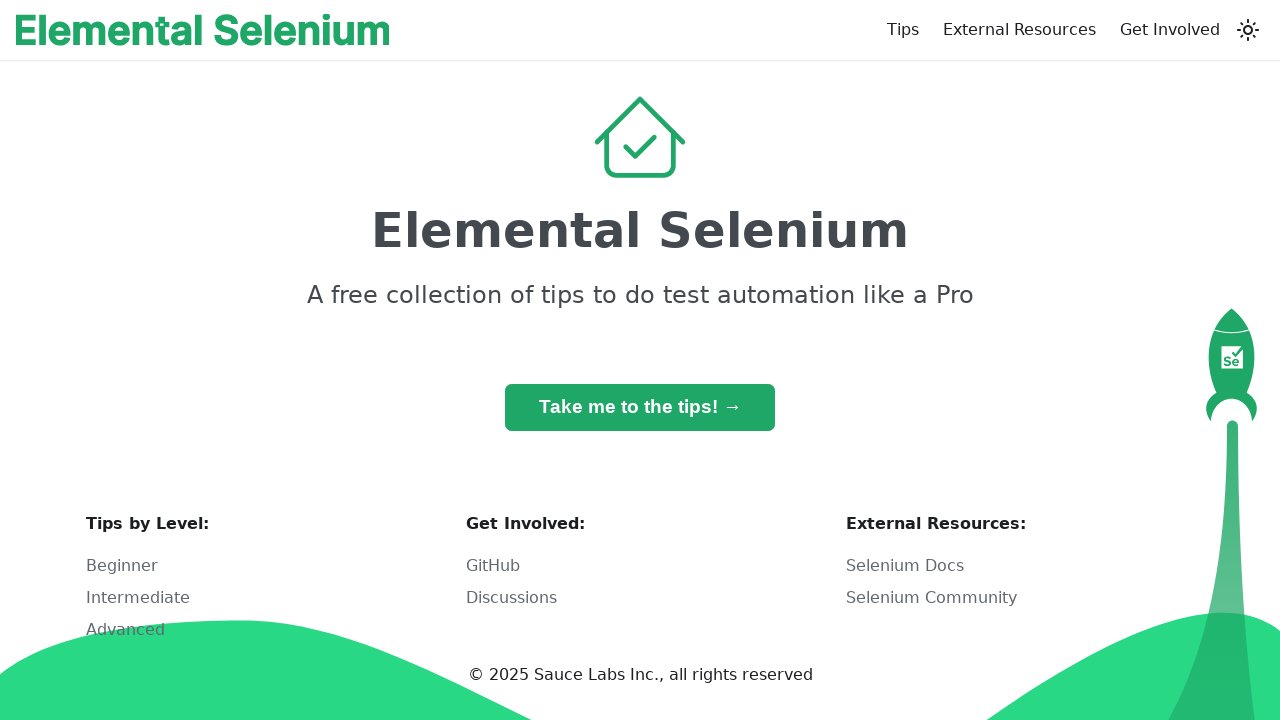

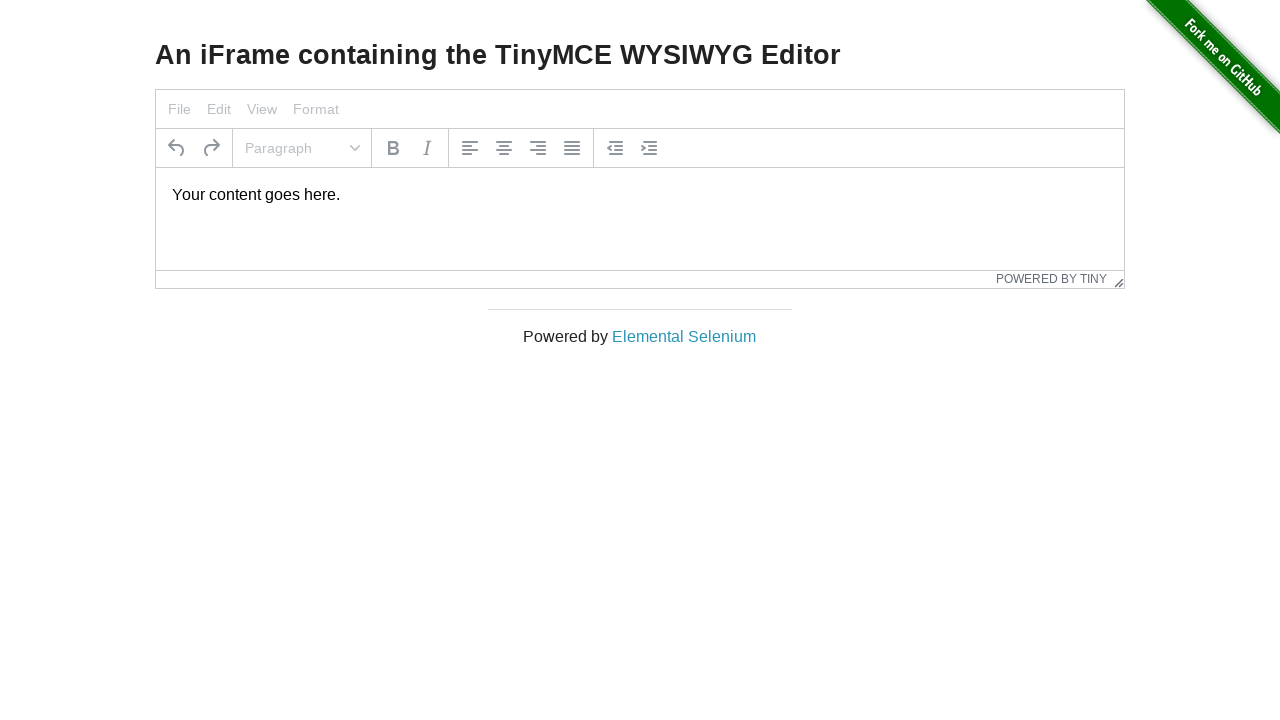